Tests dynamic loading with extended wait by clicking Start button and verifying Hello World text appears

Starting URL: https://automationfc.github.io/dynamic-loading/

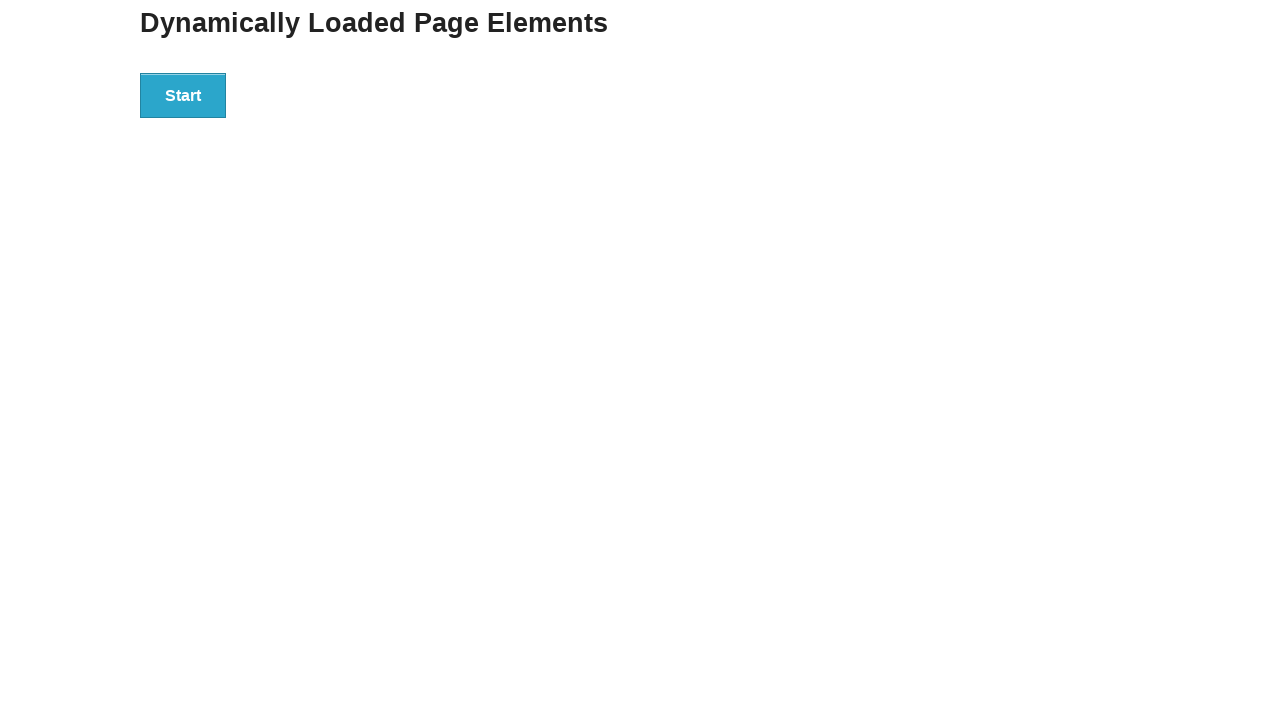

Navigated to dynamic loading test page
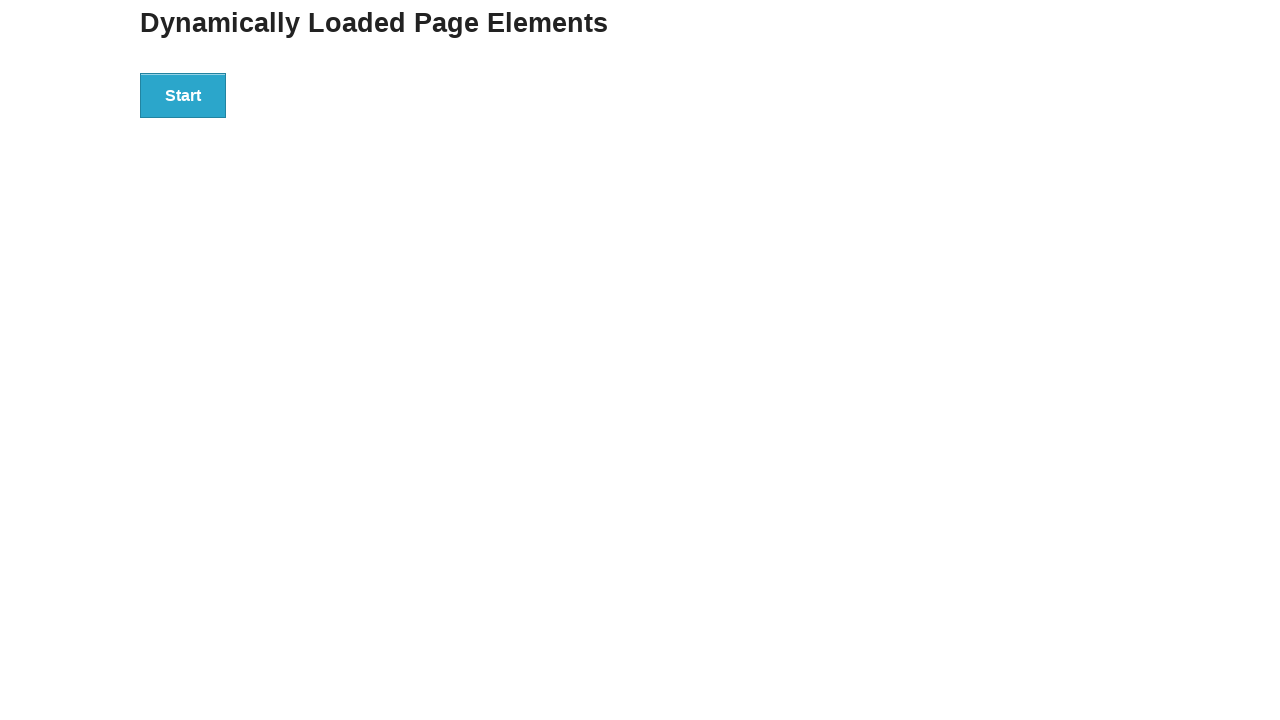

Clicked Start button to trigger dynamic loading at (183, 95) on xpath=//button[text()='Start']
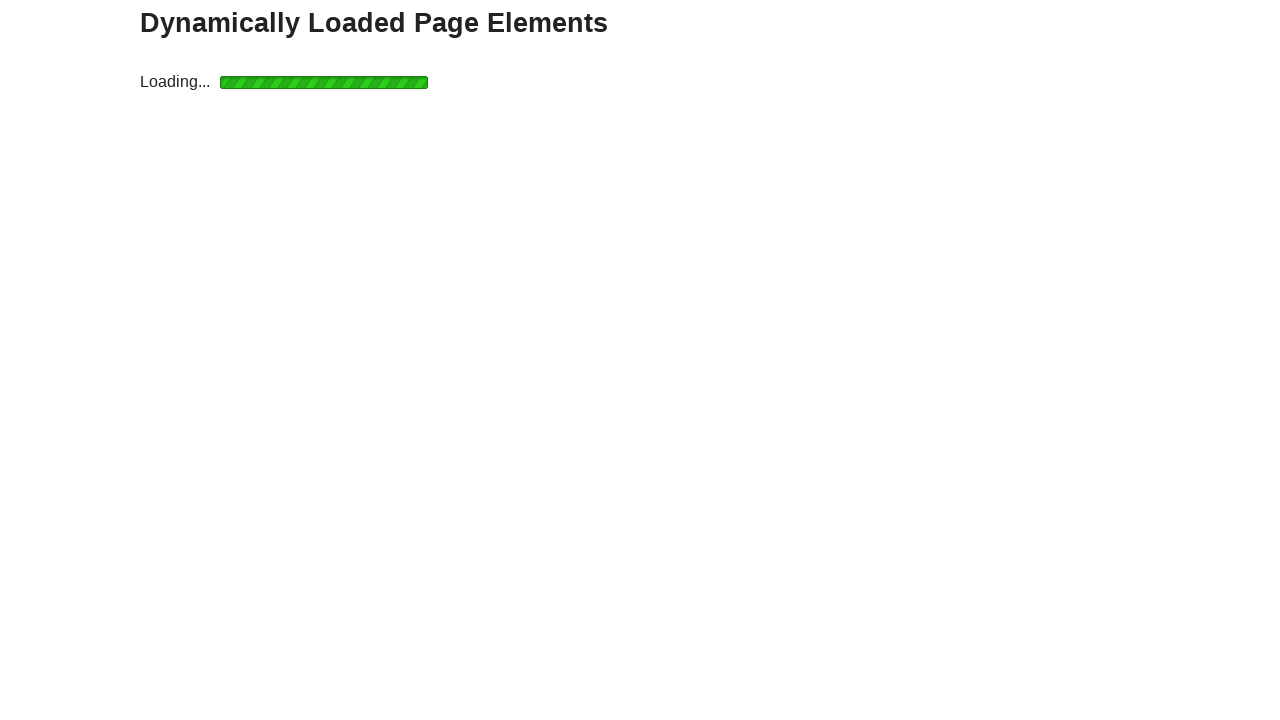

Hello World text element appeared after dynamic loading
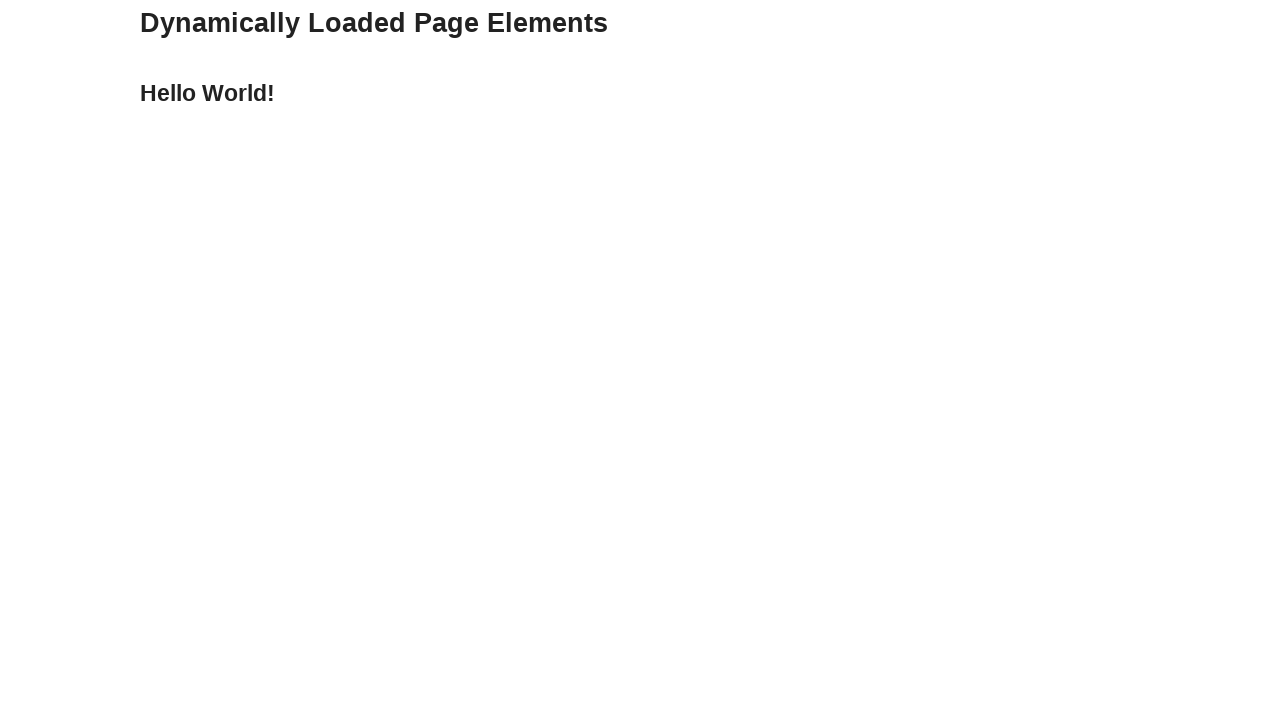

Verified Hello World text content is correct
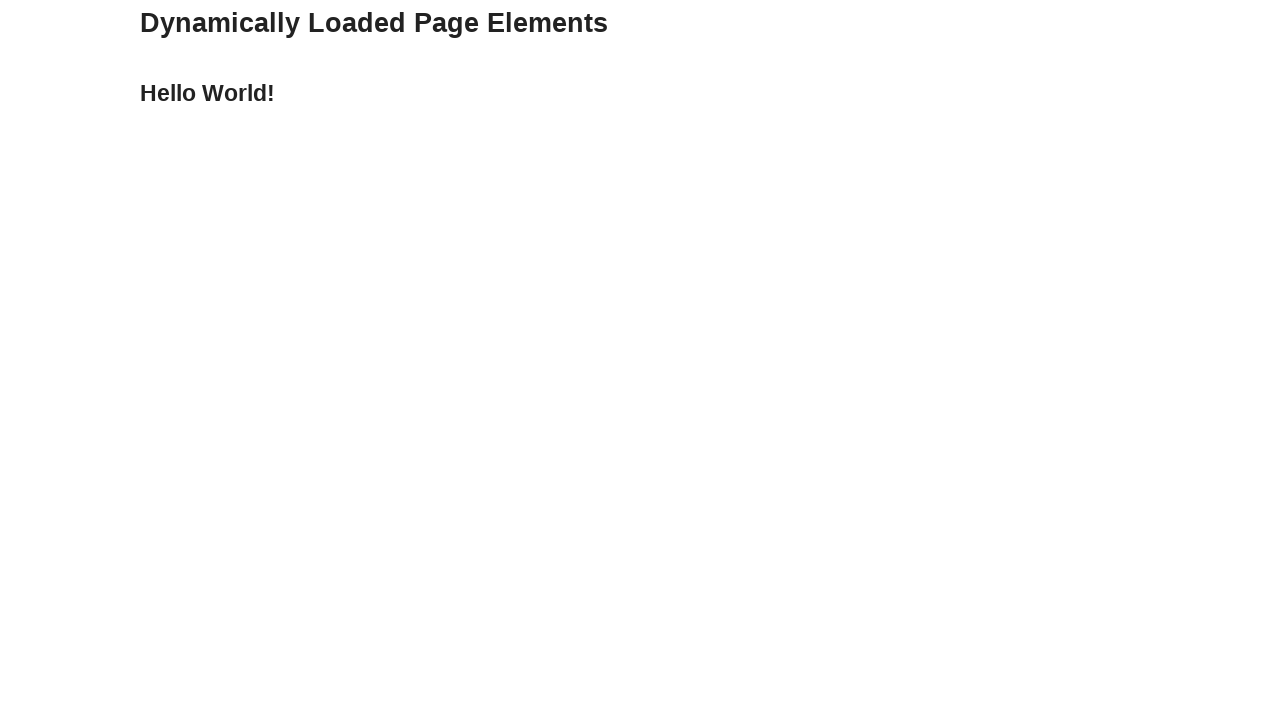

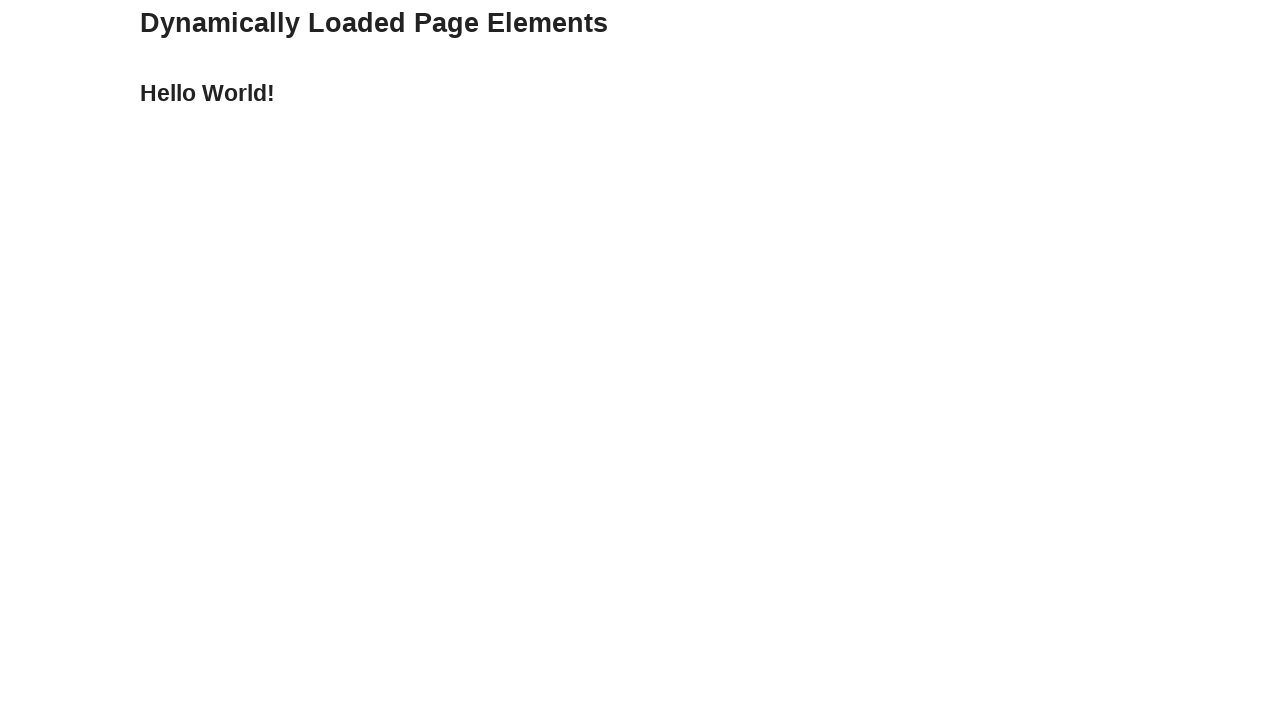